Tests page scrolling functionality by scrolling down and then back up on the Selenium website

Starting URL: https://www.selenium.dev/

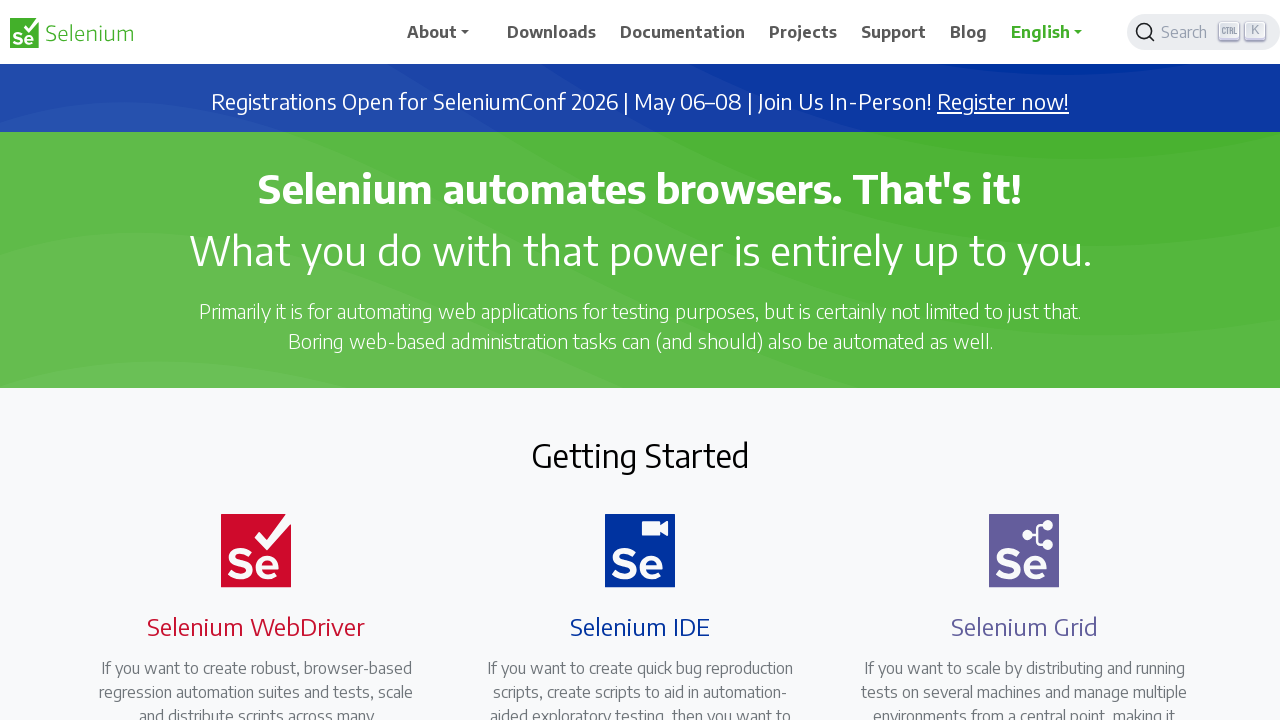

Scrolled down by 1000 pixels on the Selenium website
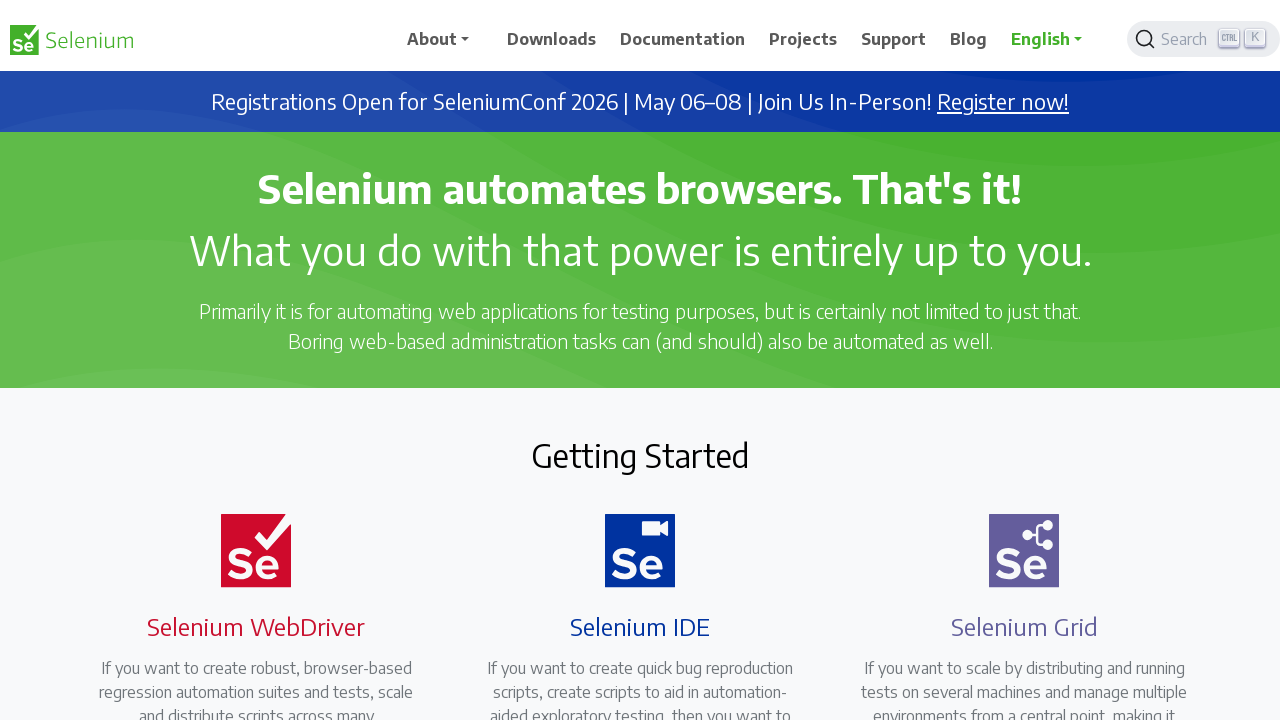

Waited for 2 seconds
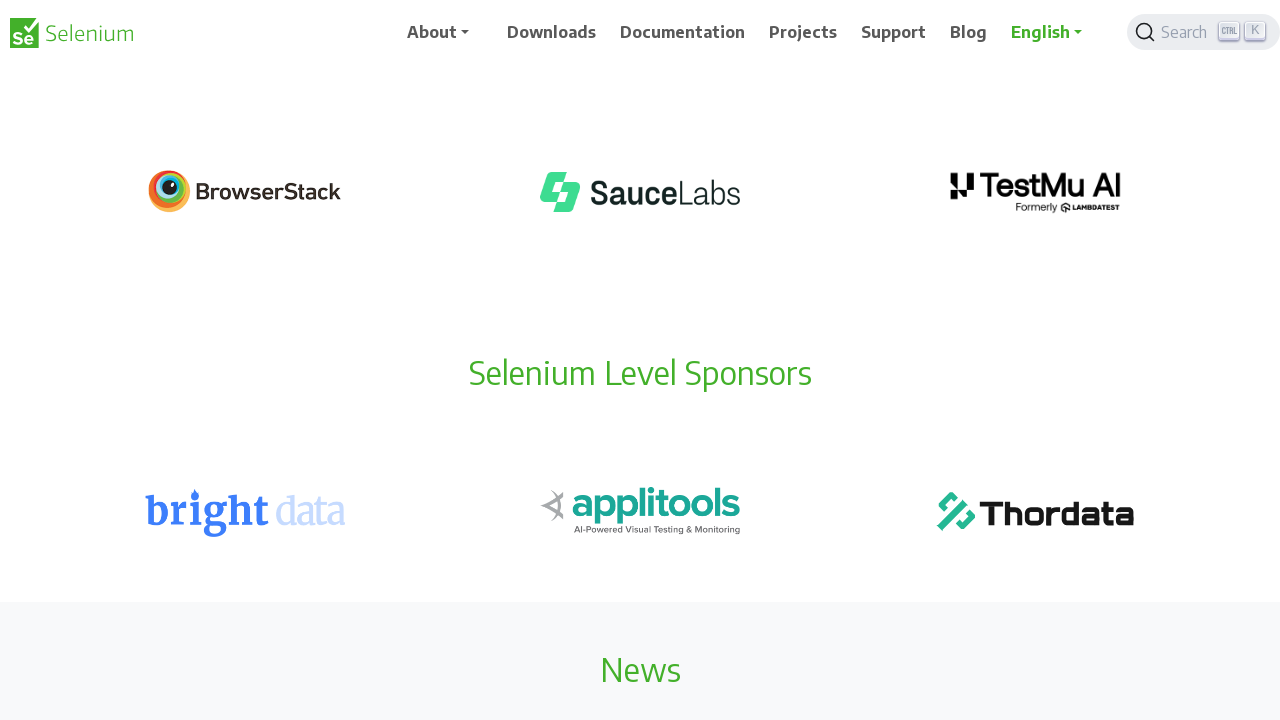

Scrolled back up by 1000 pixels
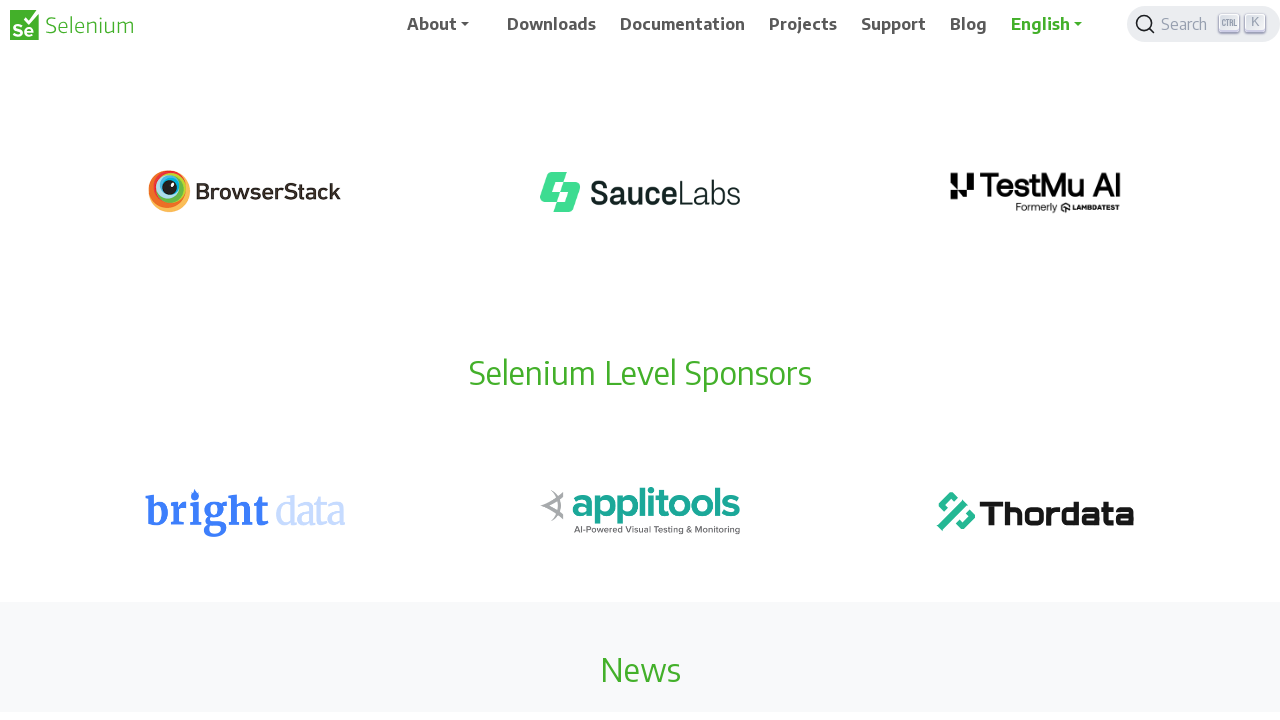

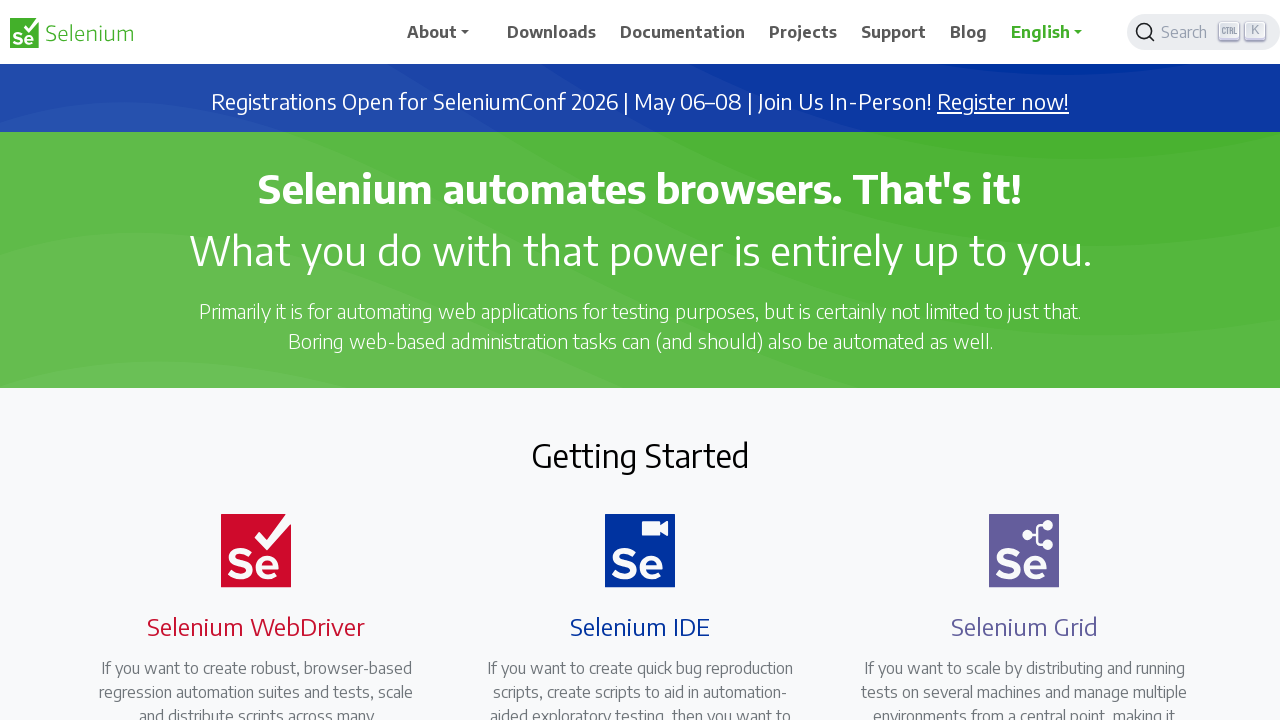